Tests the city search functionality by clicking the search input, entering "Bangalore" as the city name, and selecting Bangalore from the dropdown results.

Starting URL: https://www.ichangemycity.com/

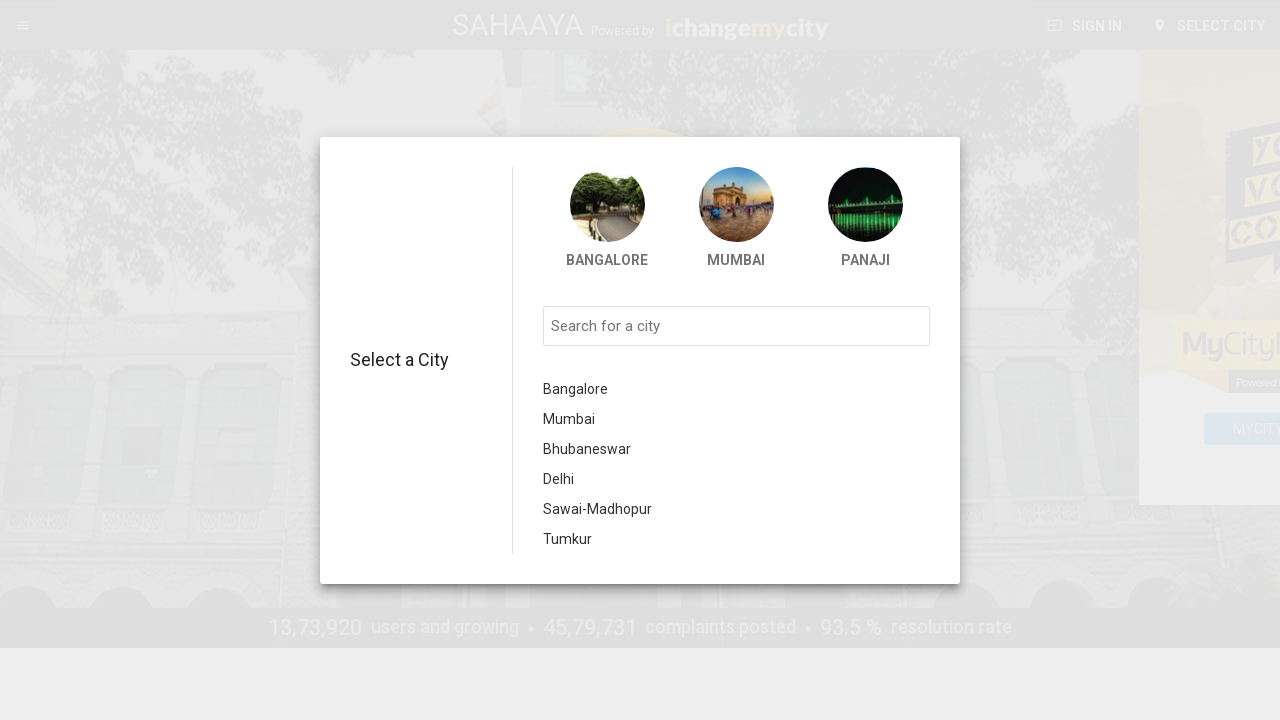

Clicked on the city search input field at (736, 326) on input[placeholder='Search for a city']
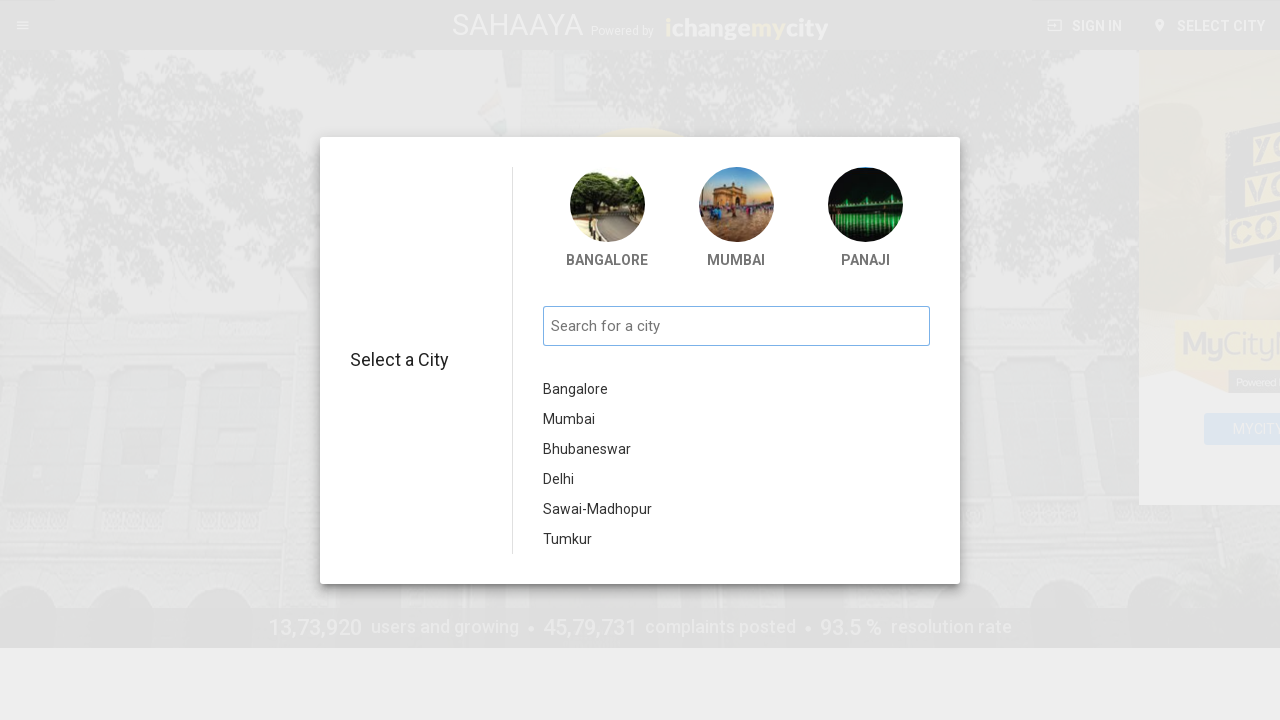

Entered 'Bangalore' in the city search field on input[placeholder='Search for a city']
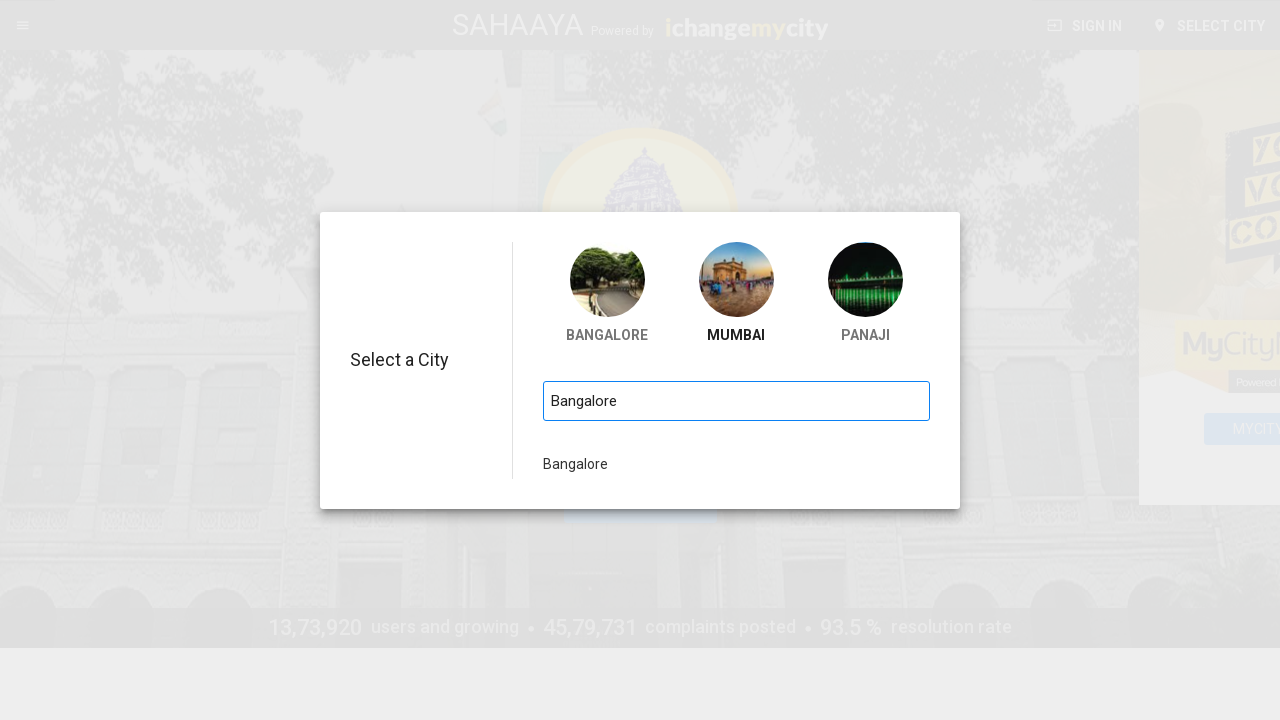

City search dropdown modal loaded
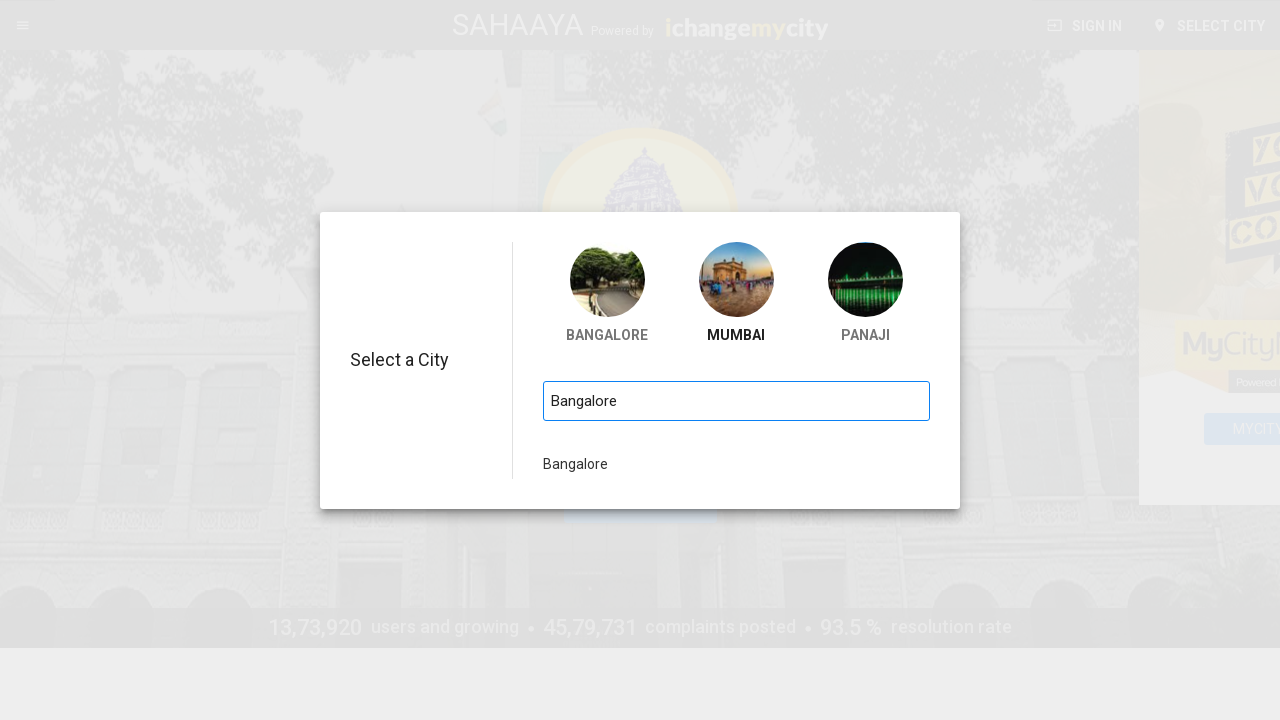

Selected 'Bangalore' from the dropdown results at (607, 334) on #modalCities >> text=Bangalore
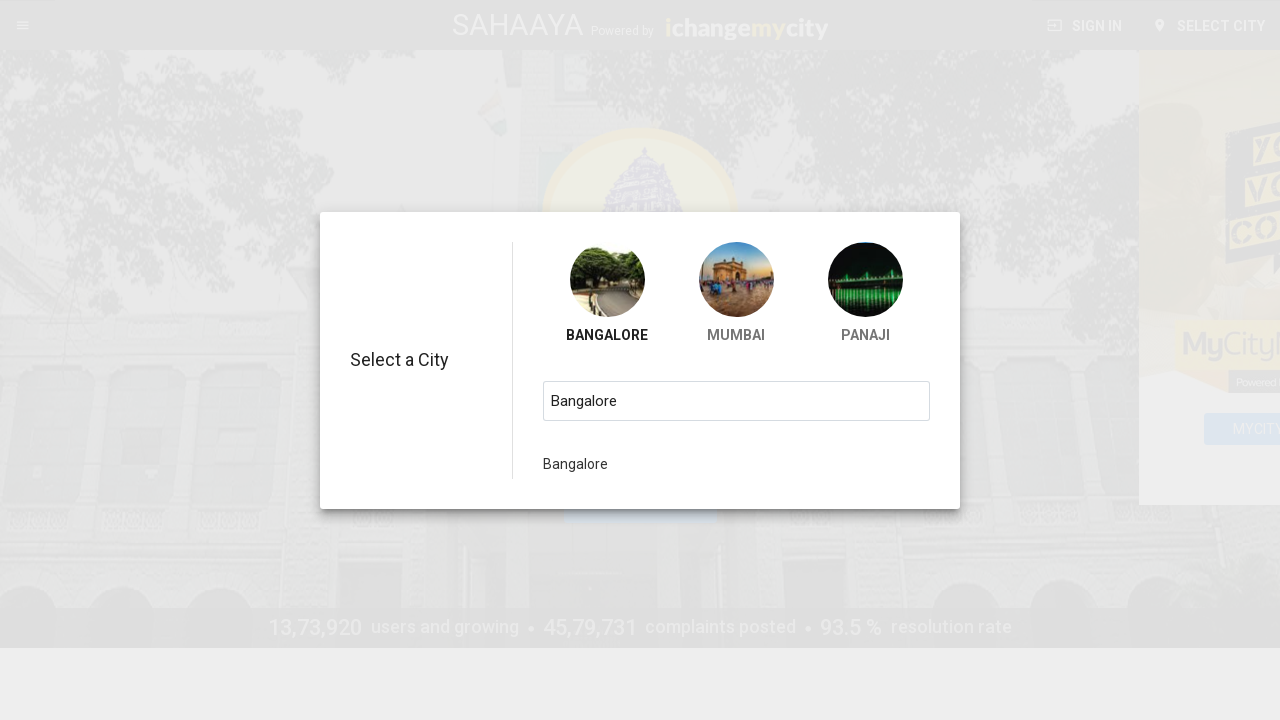

Page loaded after city selection
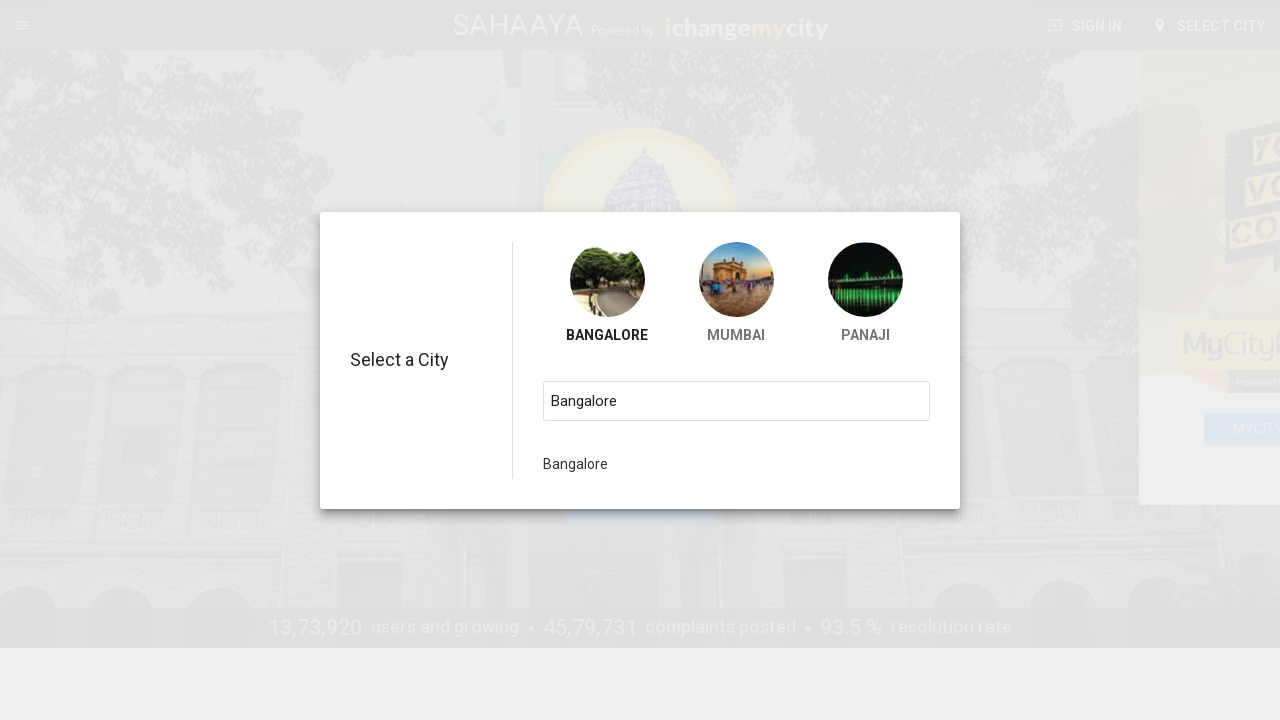

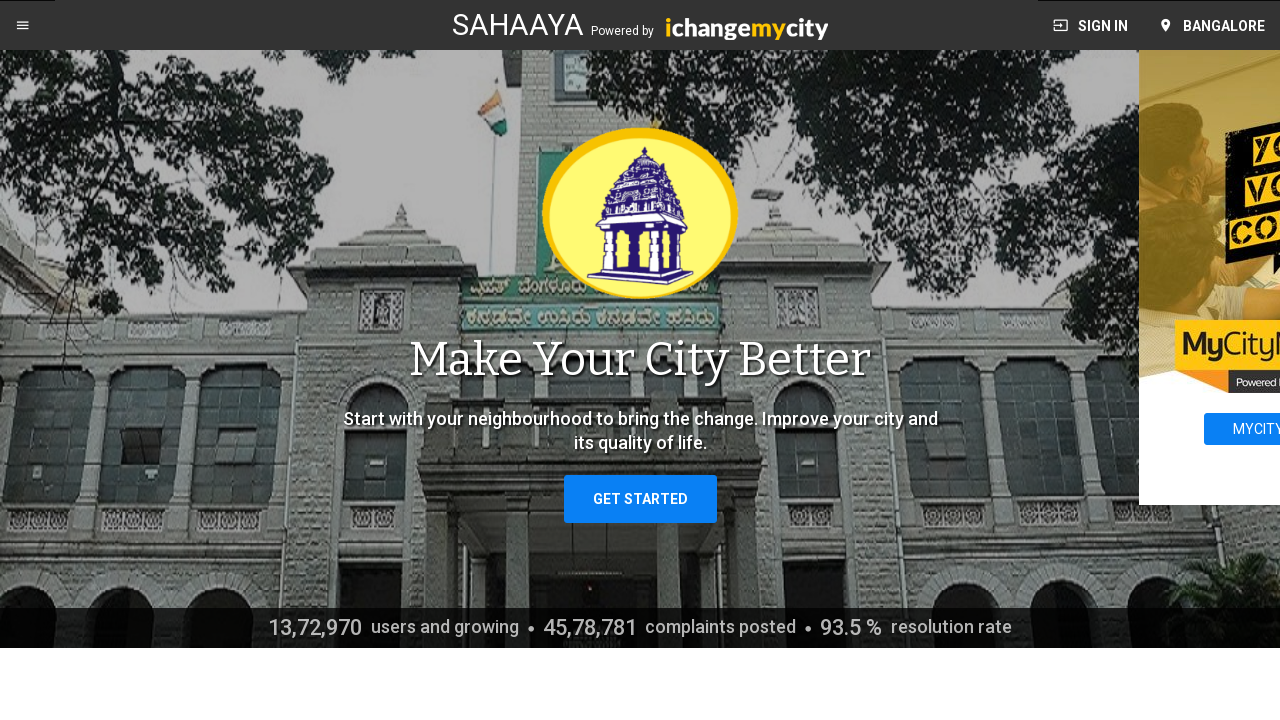